Tests dropdown selection by selecting option3 from the dropdown menu

Starting URL: https://www.rahulshettyacademy.com/AutomationPractice/

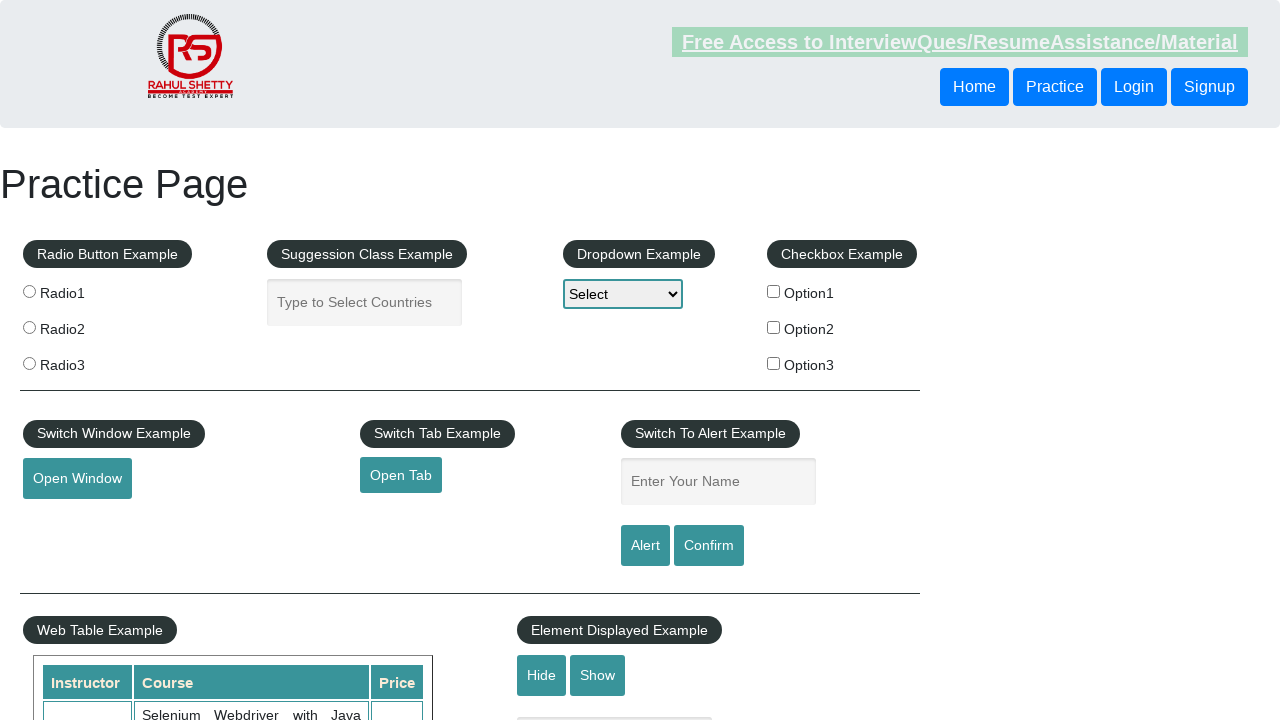

Navigated to AutomationPractice page
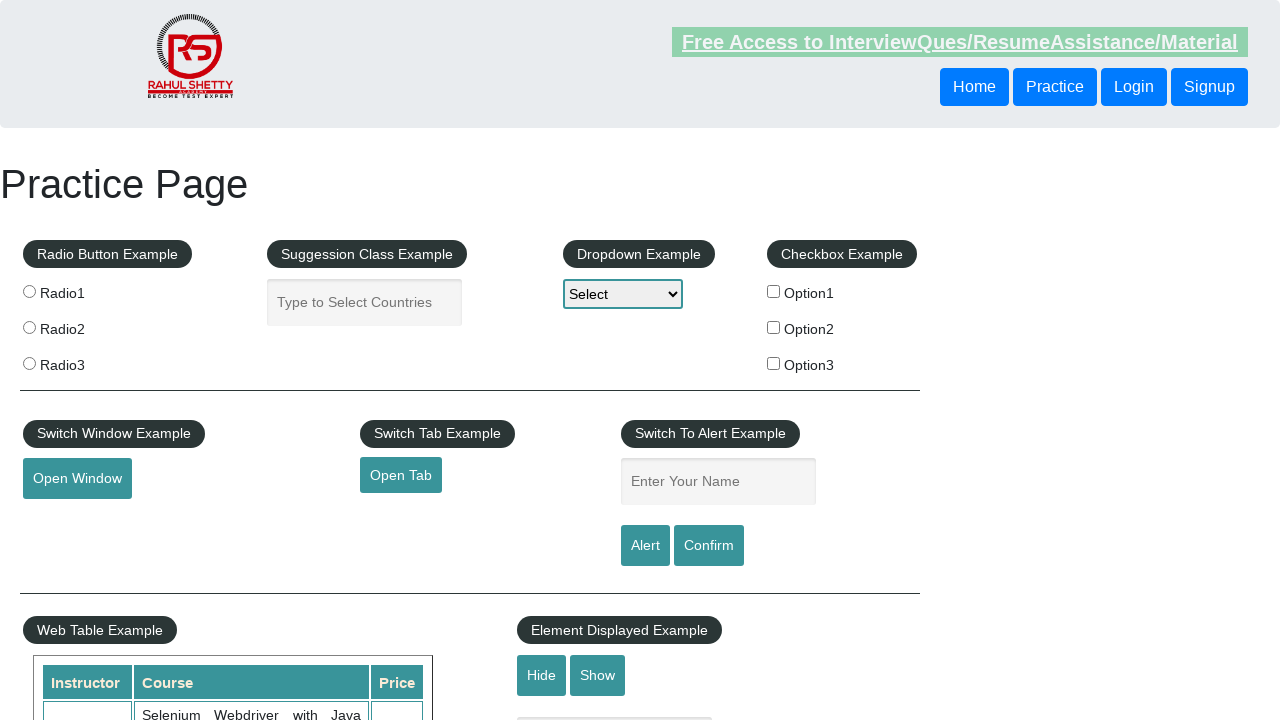

Selected option3 from the dropdown menu on #dropdown-class-example
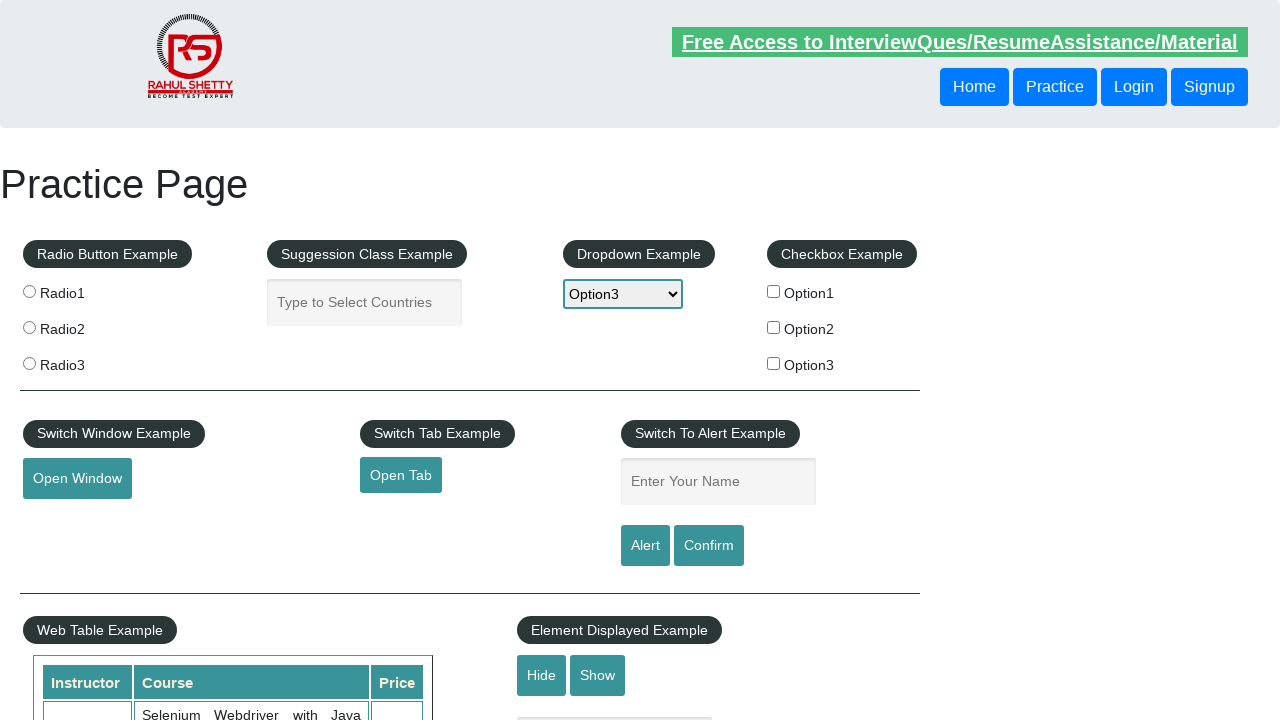

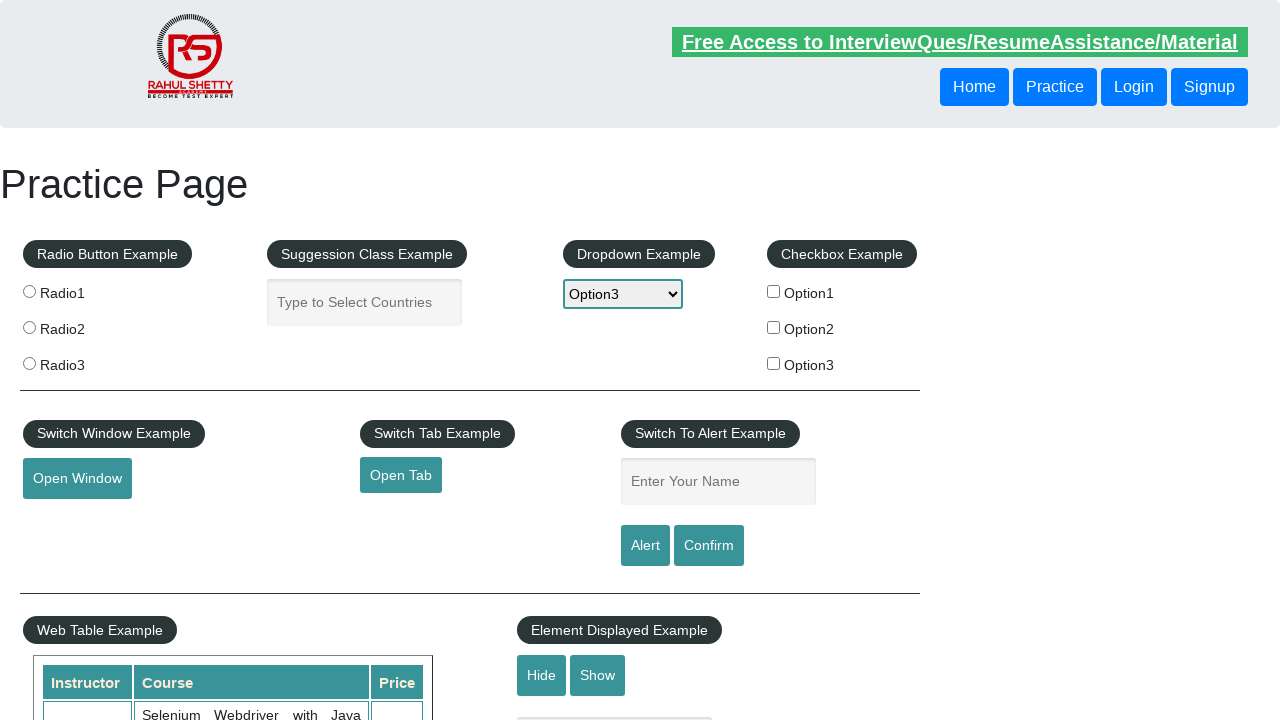